Navigates to Mercury Travels website and verifies the page loads correctly by checking for the presence of links and specific page elements.

Starting URL: https://www.mercurytravels.co.in/

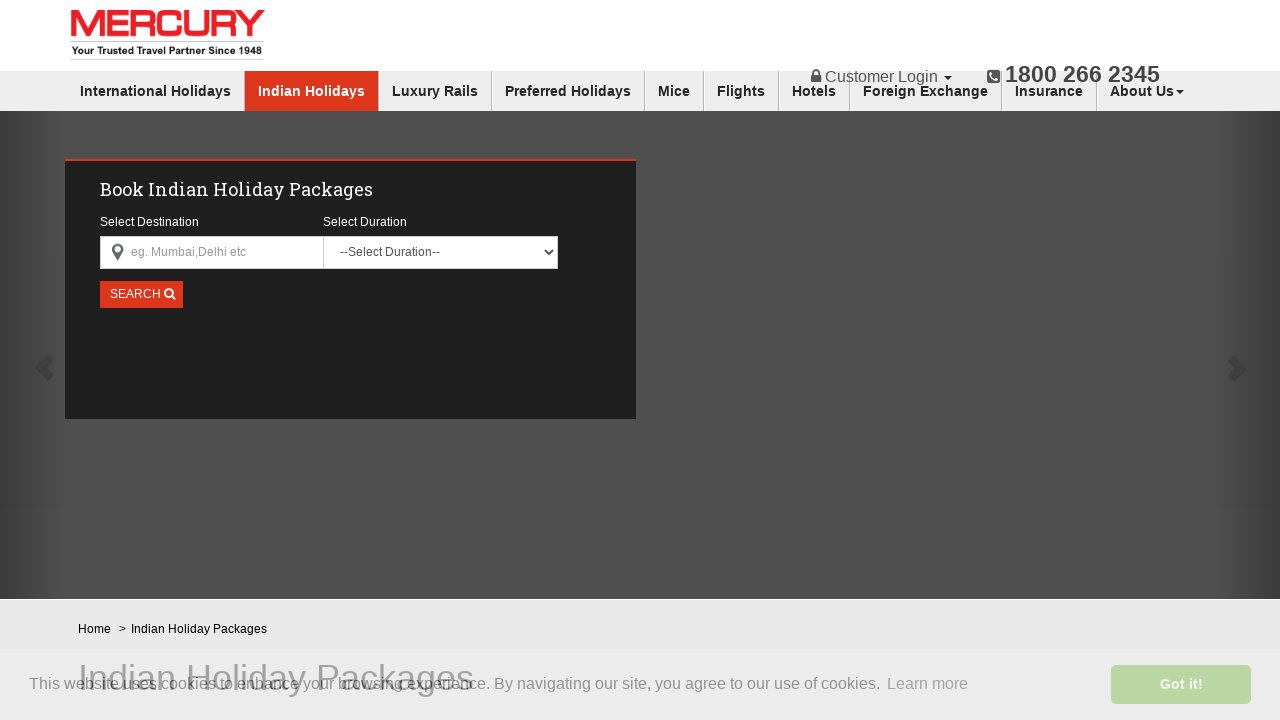

Waited for page to reach domcontentloaded state
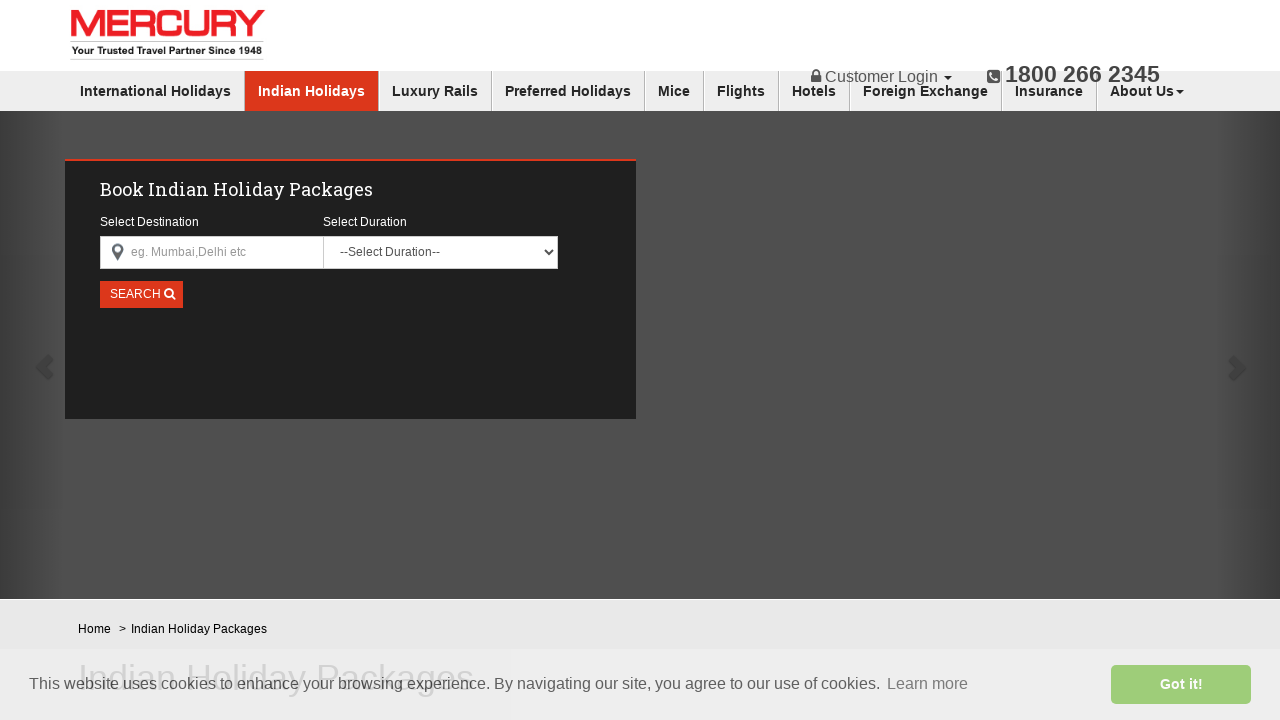

Retrieved page title
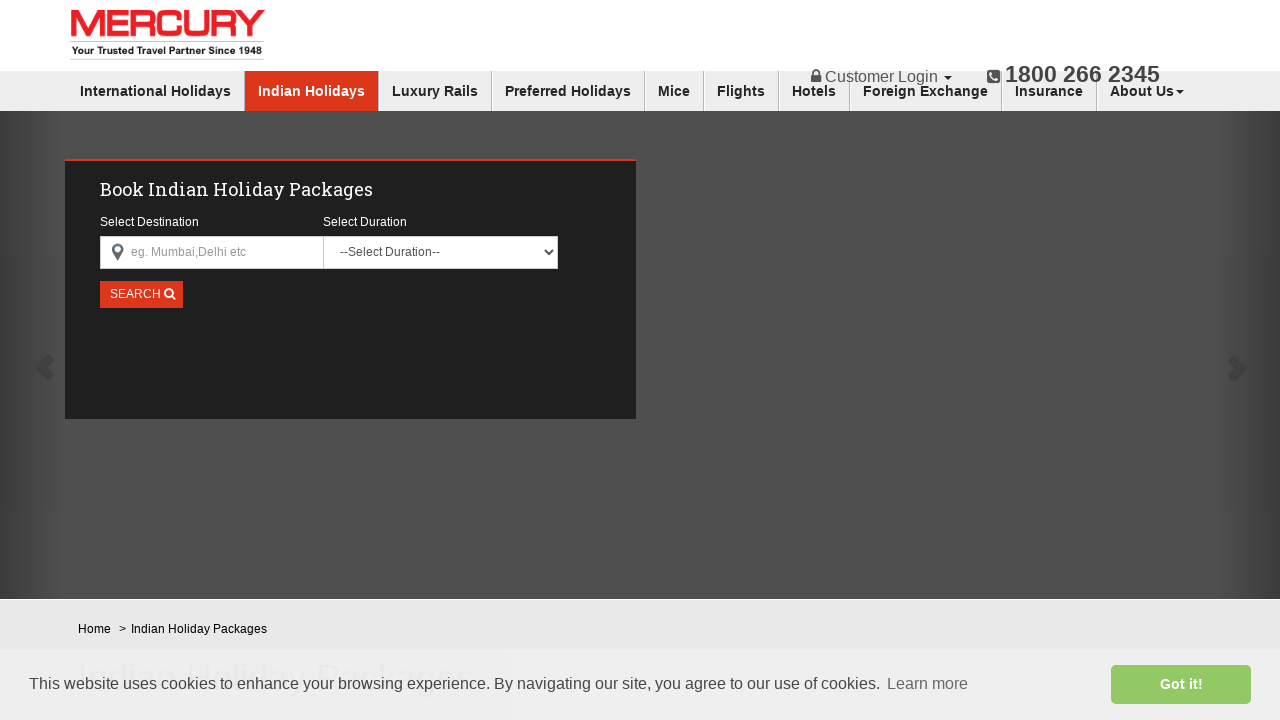

Verified page title is not empty
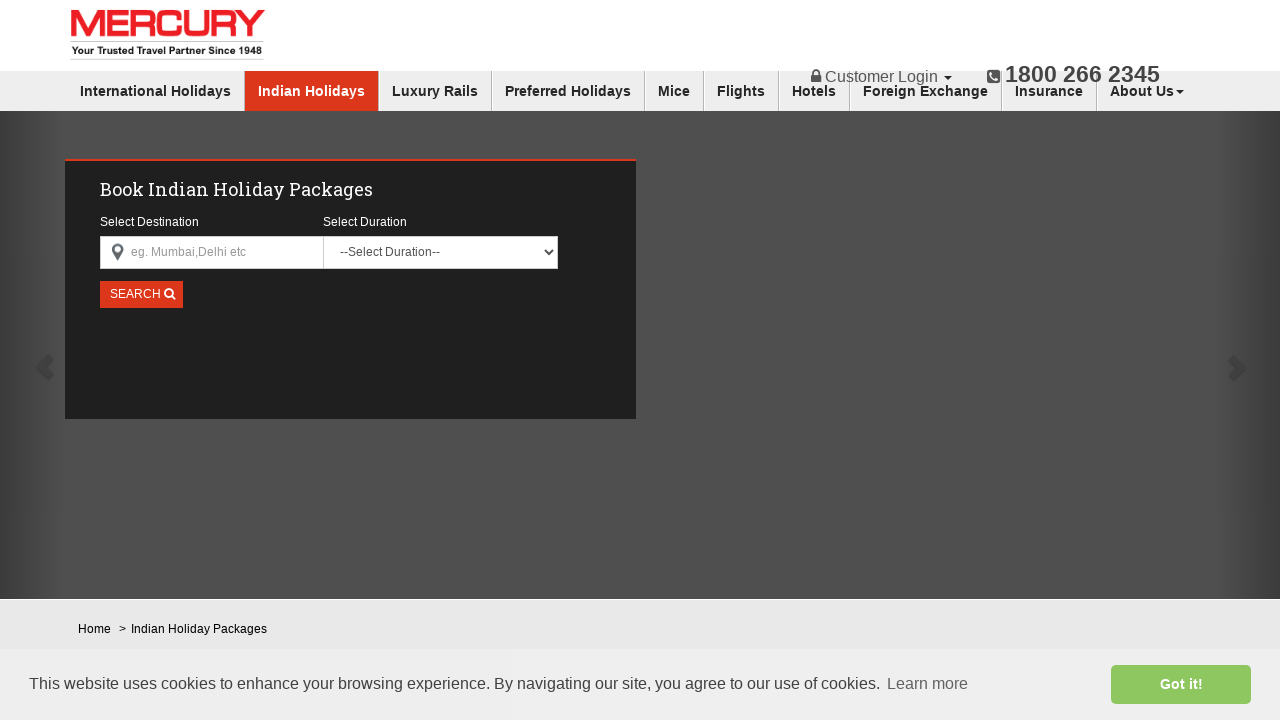

Waited for links to be present on the page
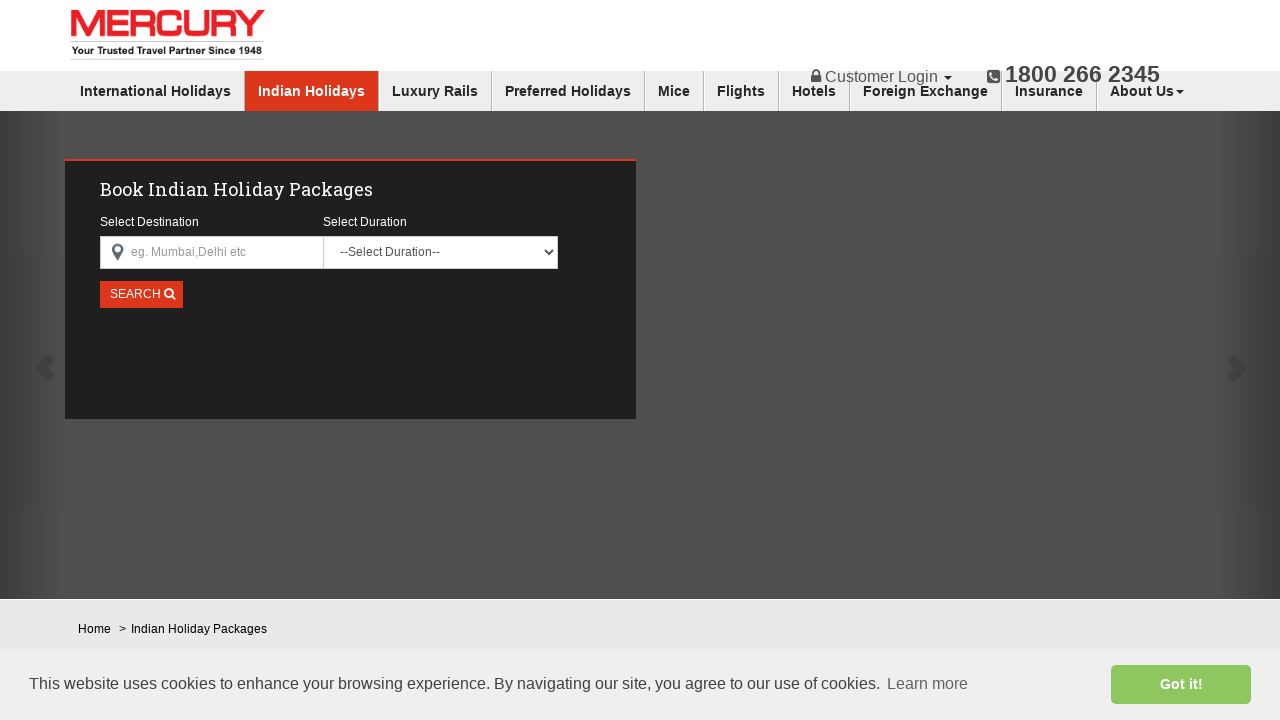

Verified second link with class 'ind_link font14' exists on Mercury Travels website
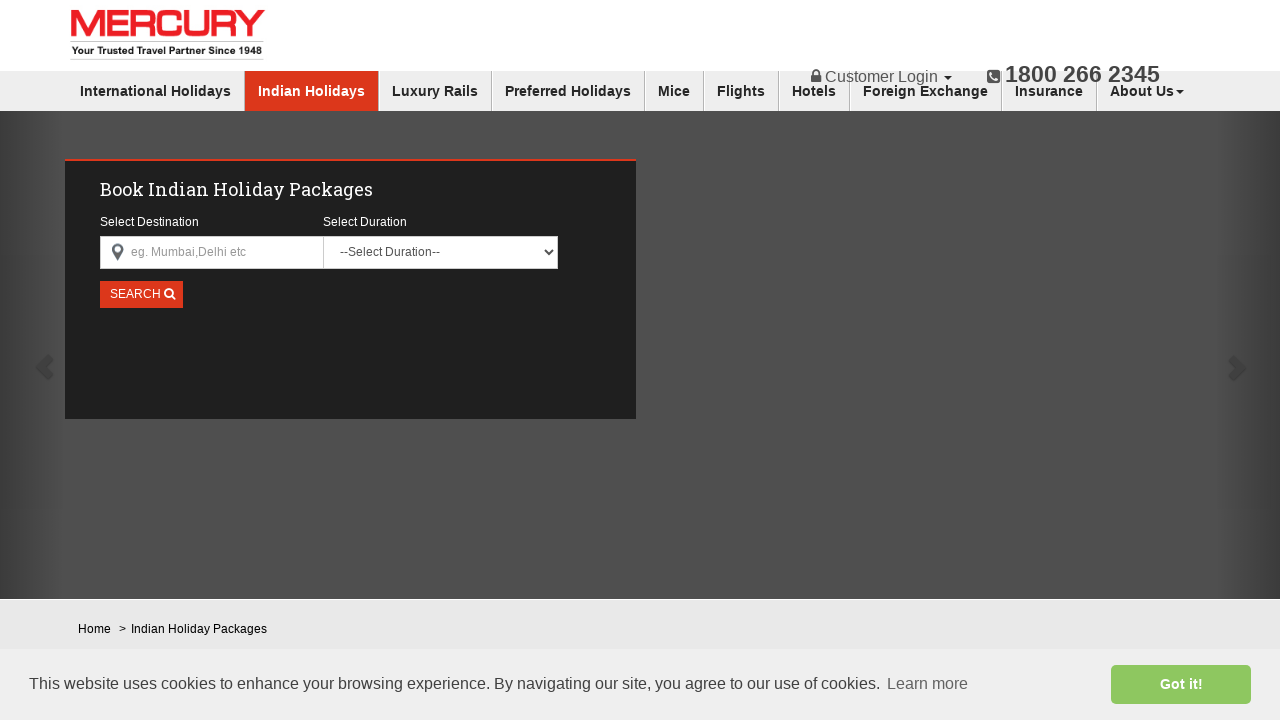

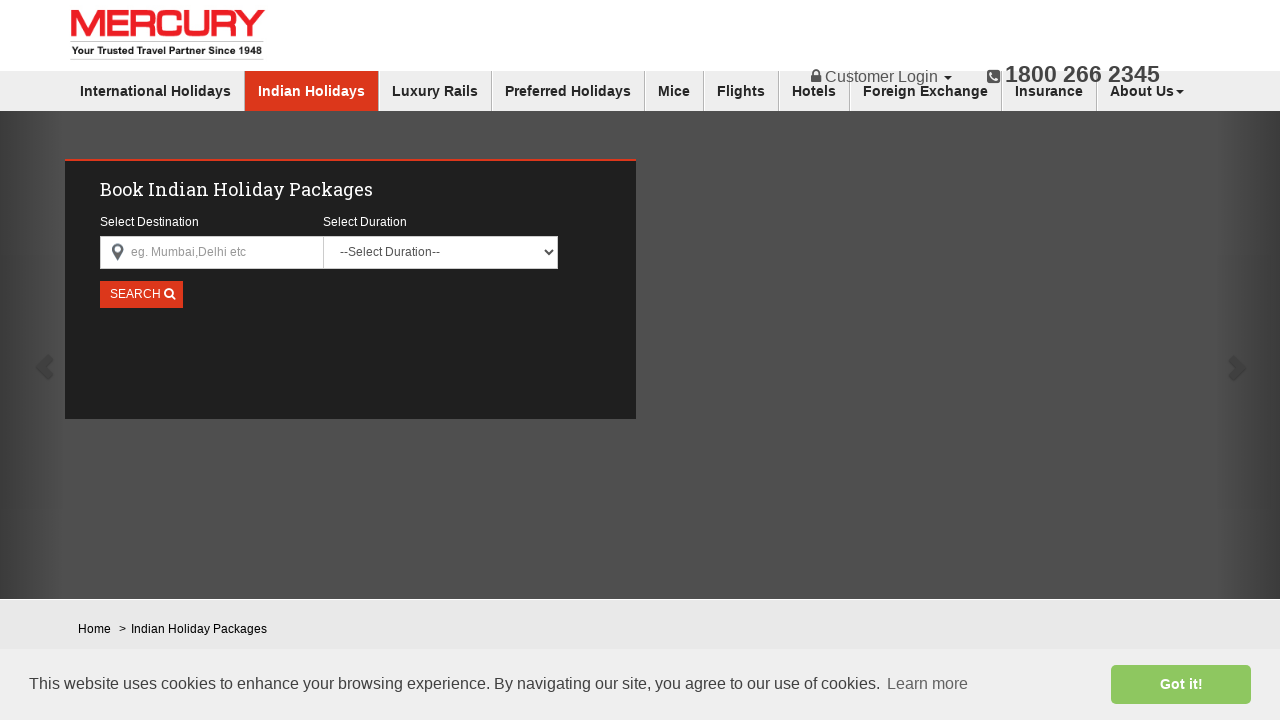